Tests JavaScript alert handling by clicking buttons that trigger different types of alerts (simple alert, confirm dialog, and prompt dialog) and interacting with each appropriately

Starting URL: https://demoqa.com/alerts

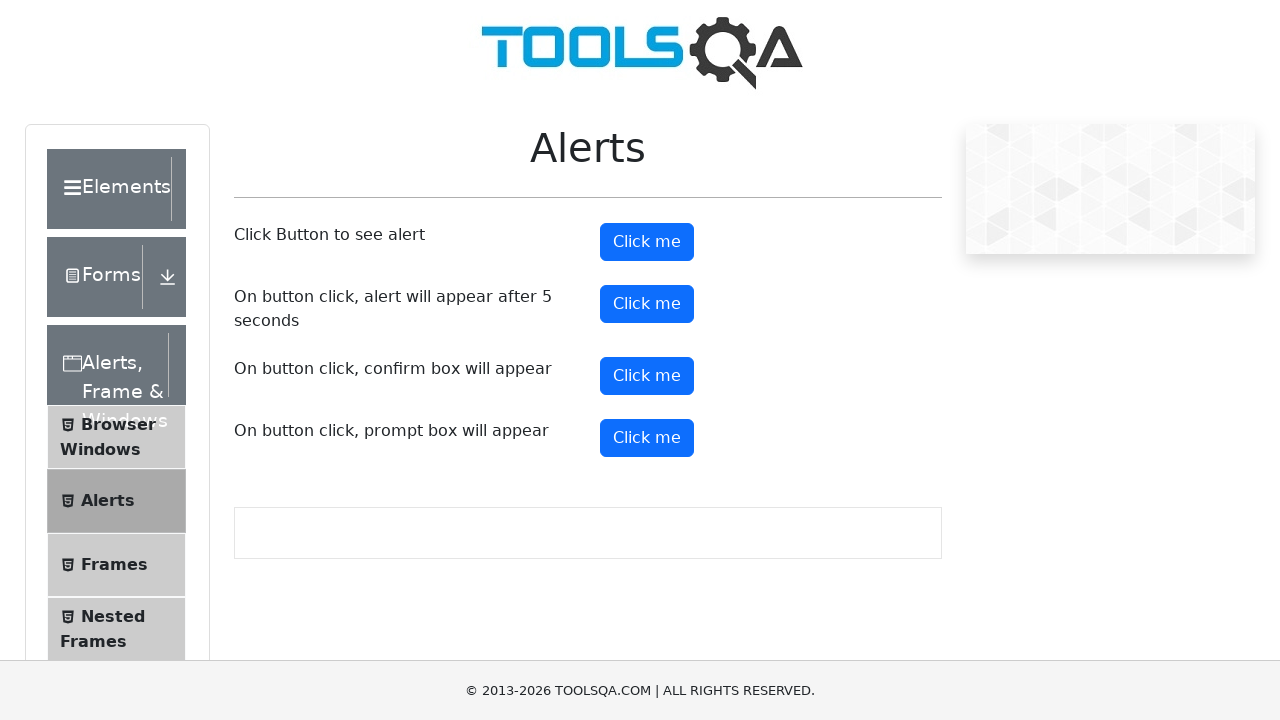

Clicked button to trigger simple alert at (647, 242) on #alertButton
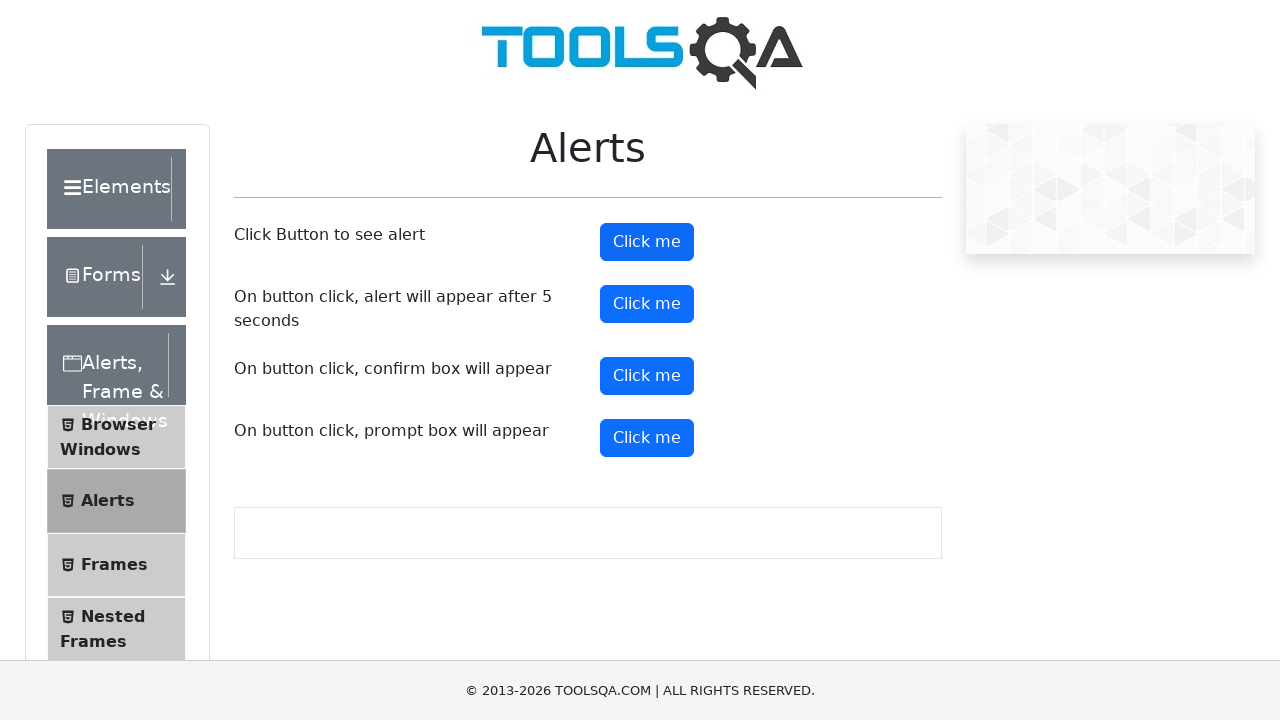

Set up dialog handler to accept alerts
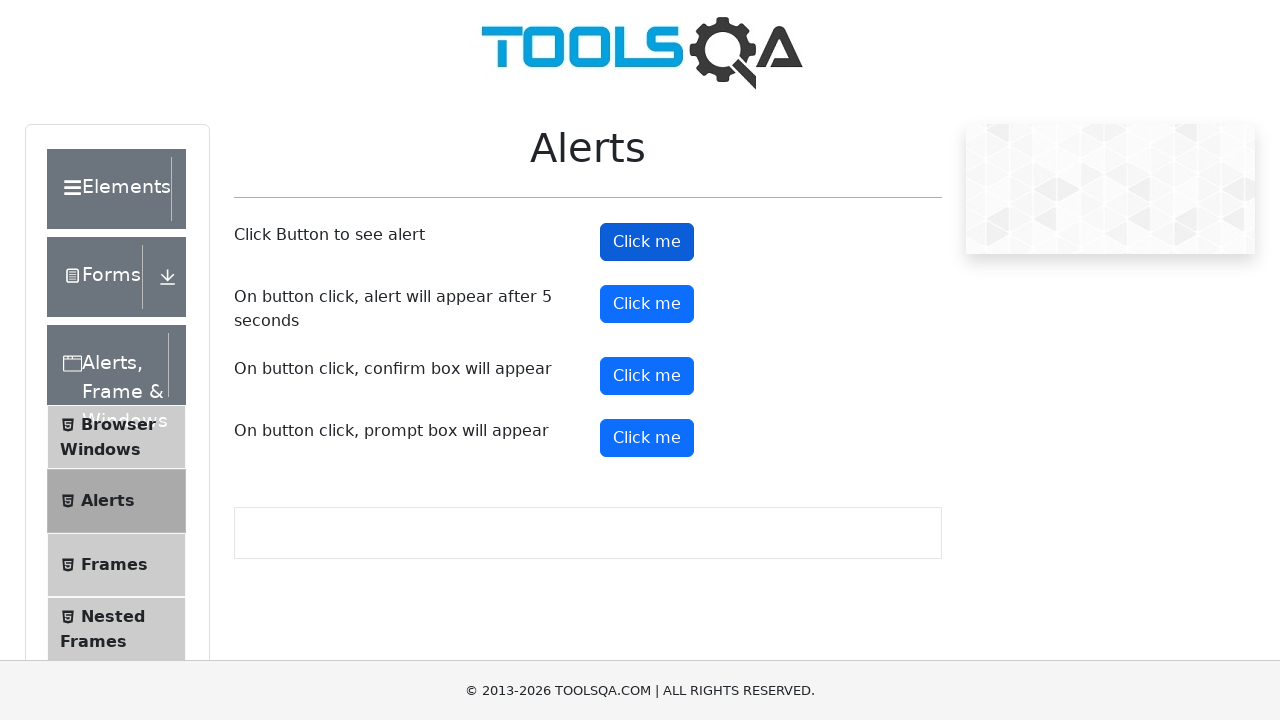

Waited for simple alert to be handled
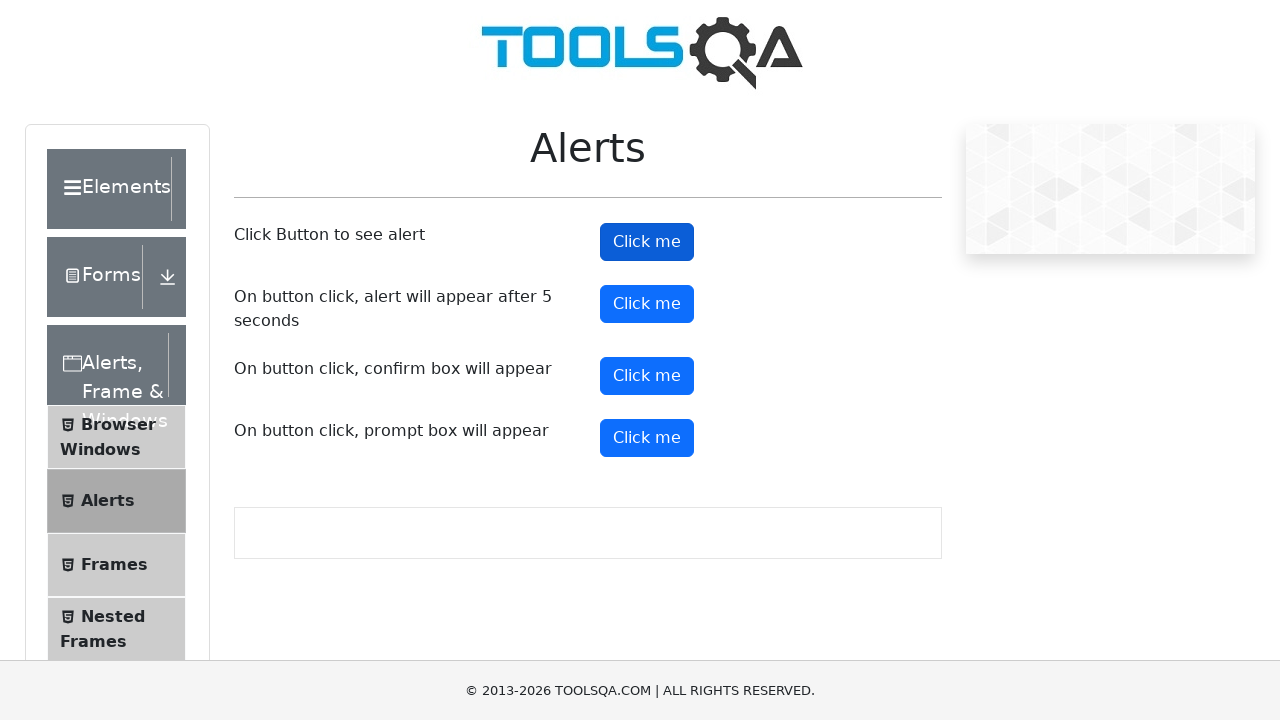

Clicked button to trigger confirm dialog at (647, 376) on #confirmButton
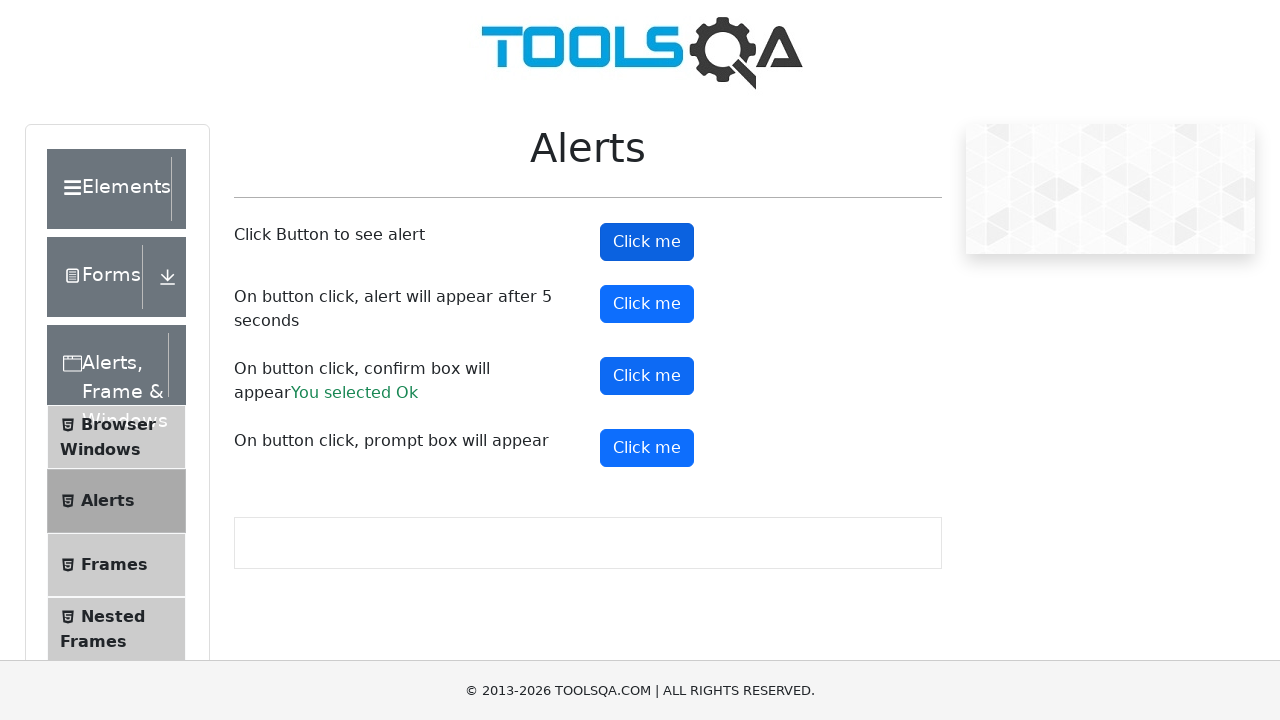

Set up dialog handler to dismiss confirm dialog
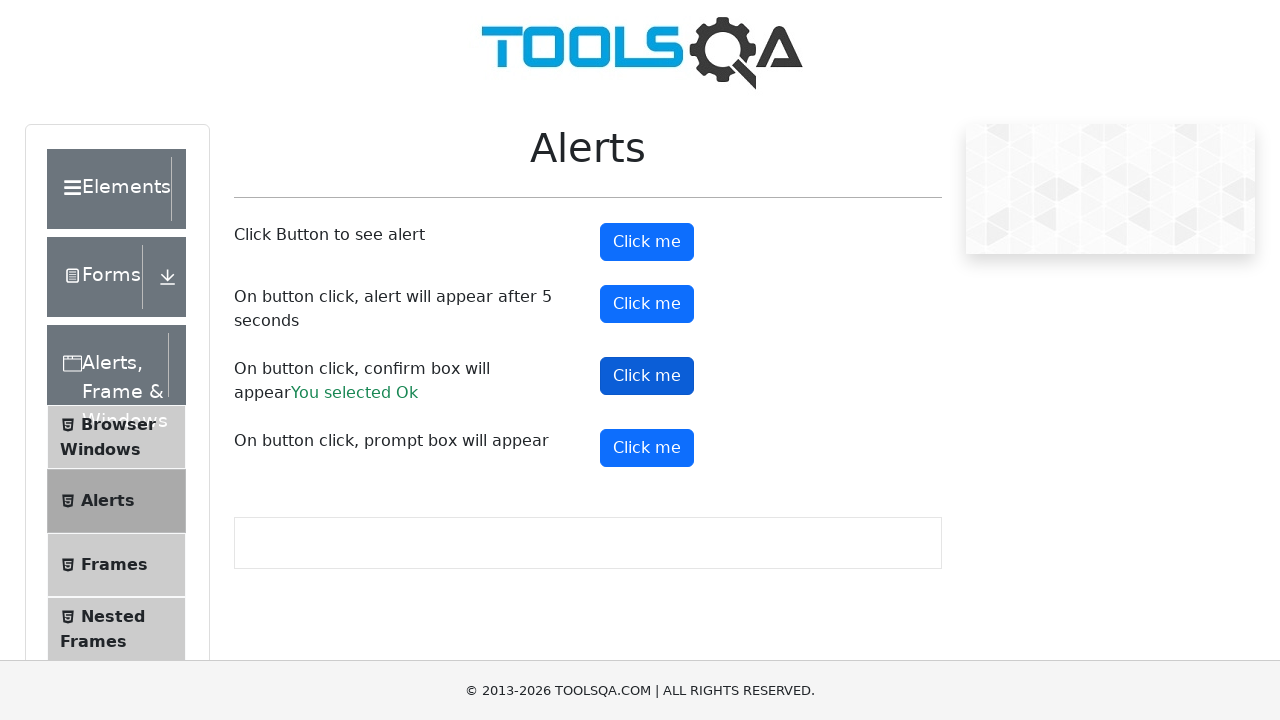

Waited for confirm dialog to be dismissed
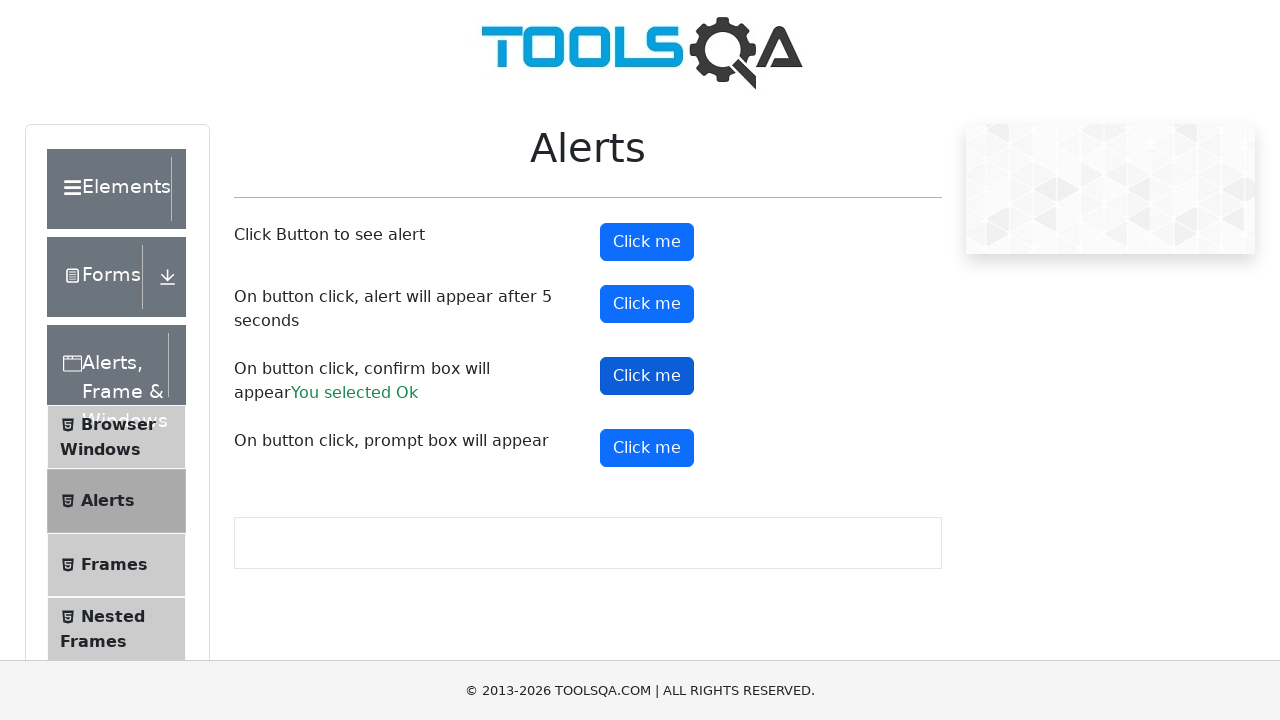

Clicked button to trigger prompt dialog at (647, 448) on #promtButton
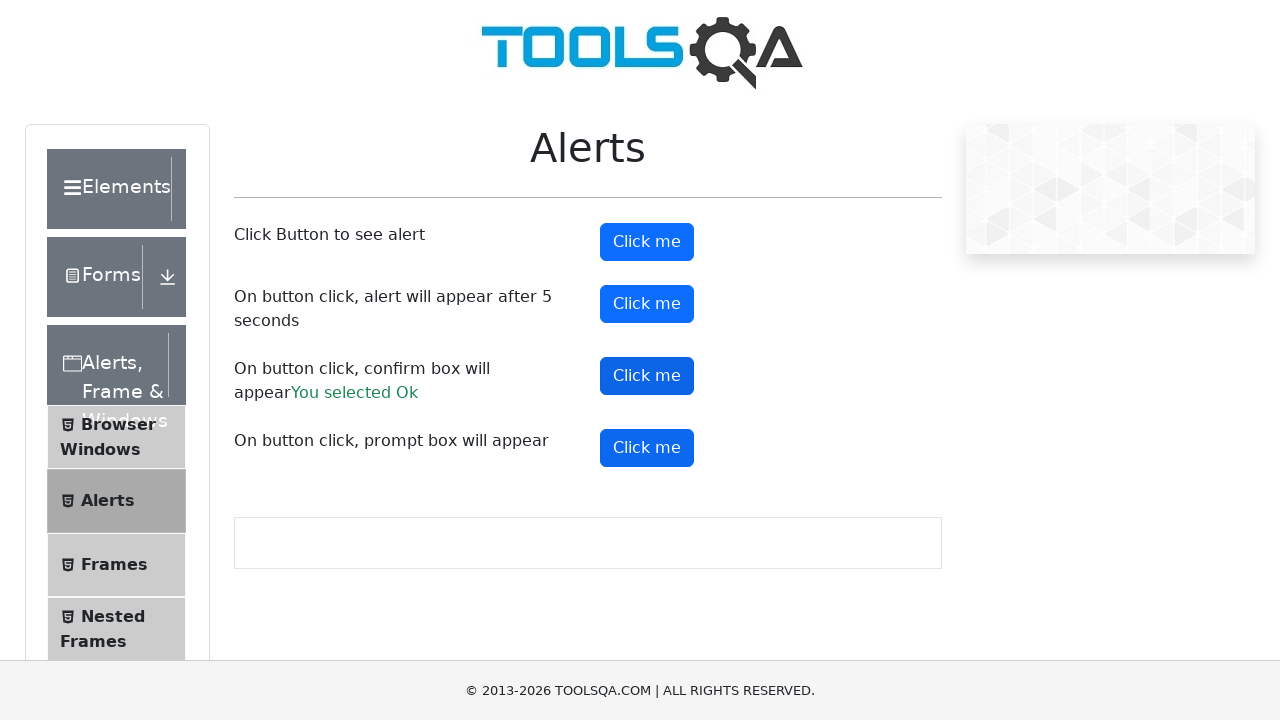

Set up dialog handler to accept prompt with 'Hello World'
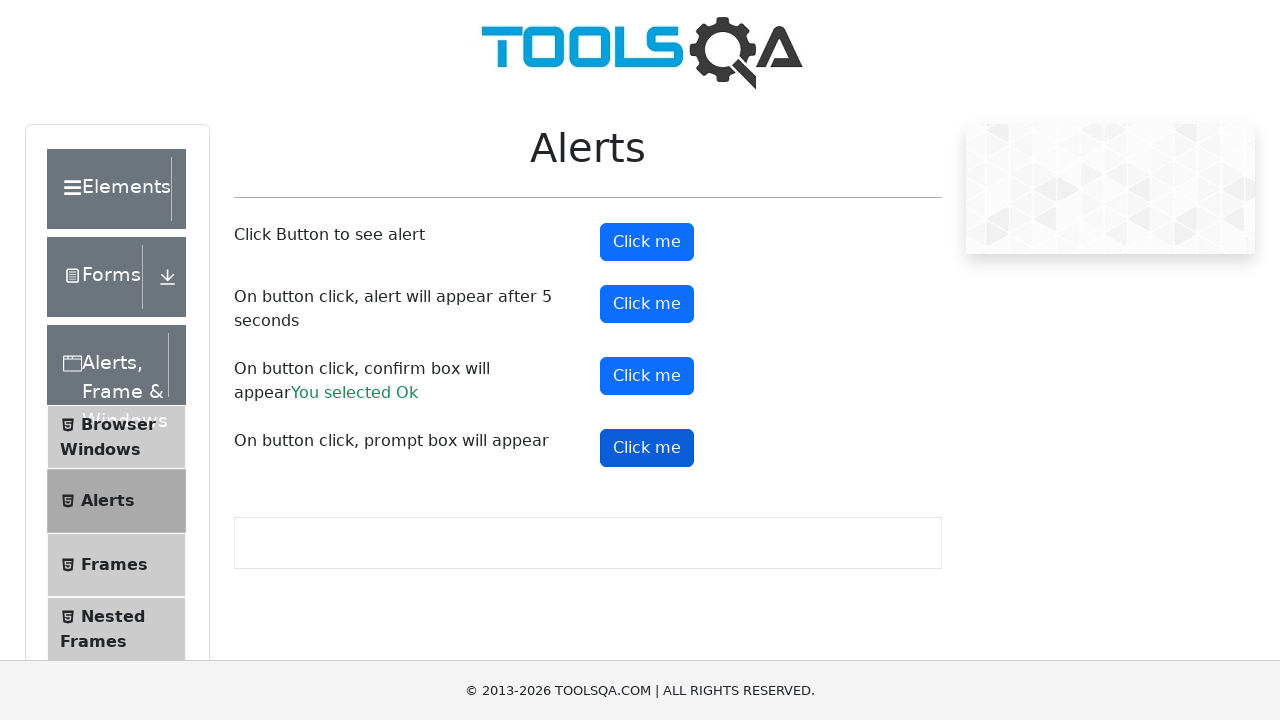

Waited for prompt dialog to be handled
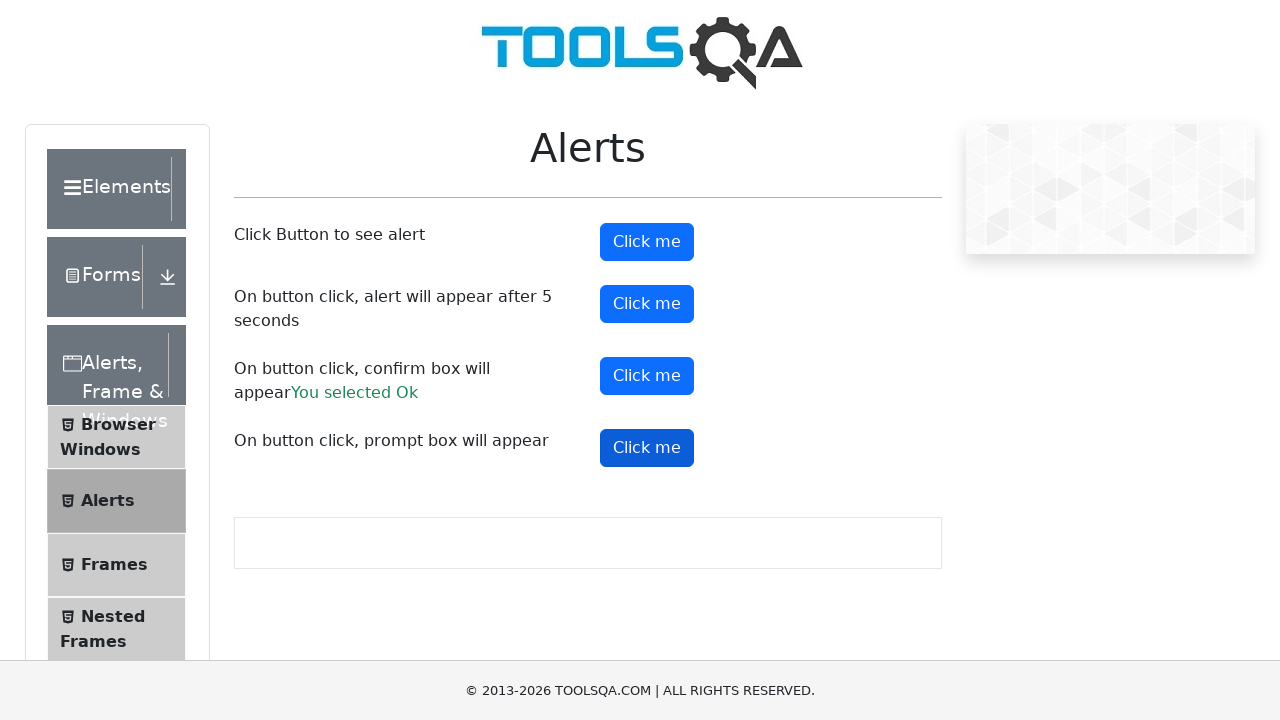

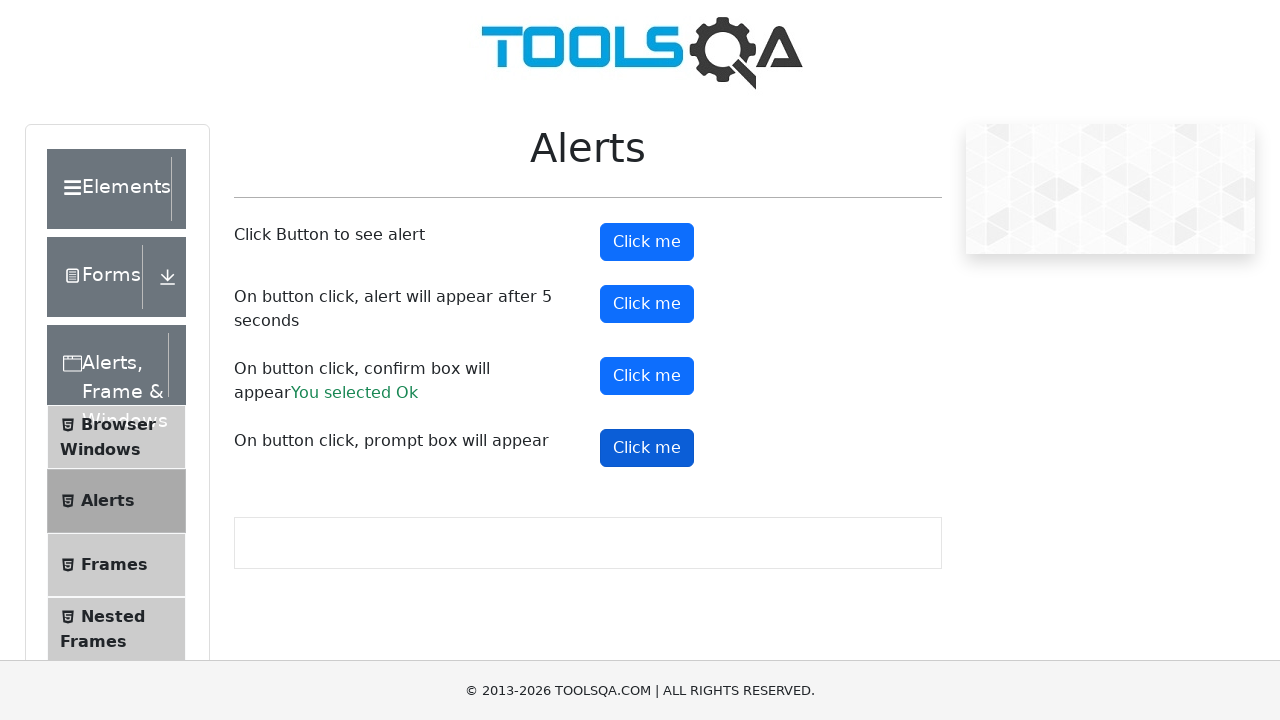